Navigates to Sahi demo page and clicks on a "Link Test" link to test link navigation functionality

Starting URL: http://sahitest.com/demo/

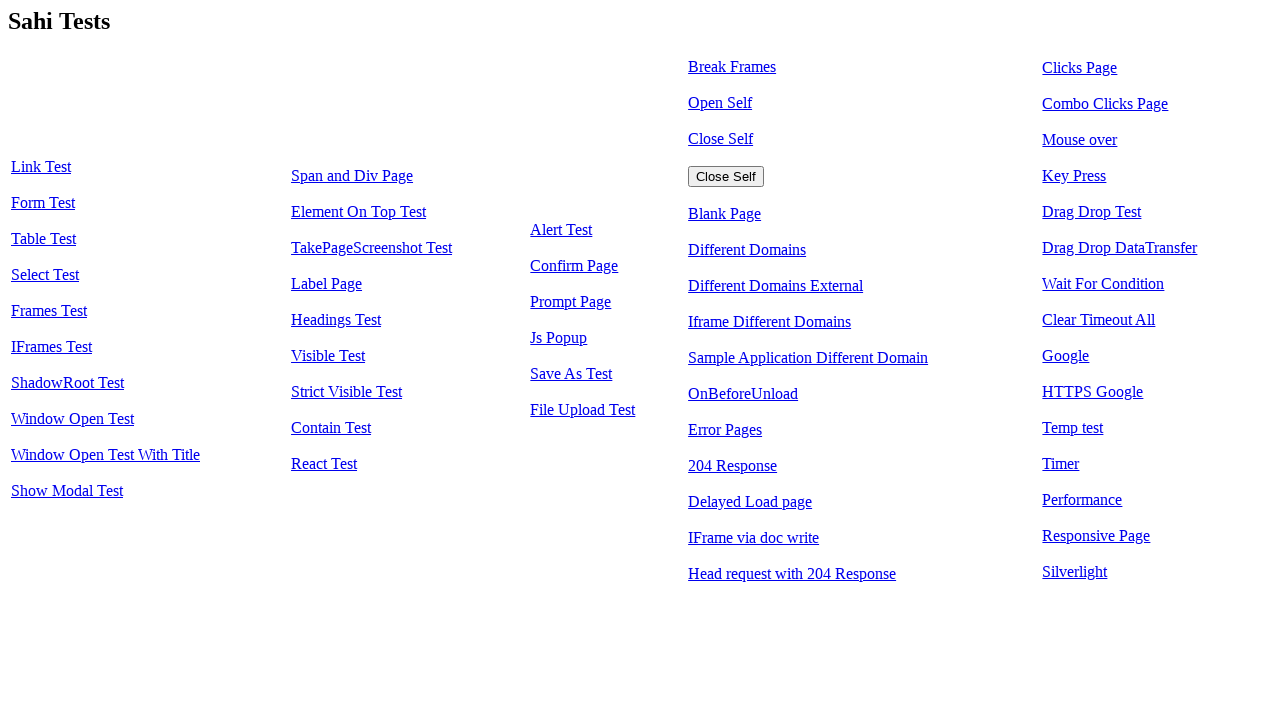

Navigated to Sahi demo page at http://sahitest.com/demo/
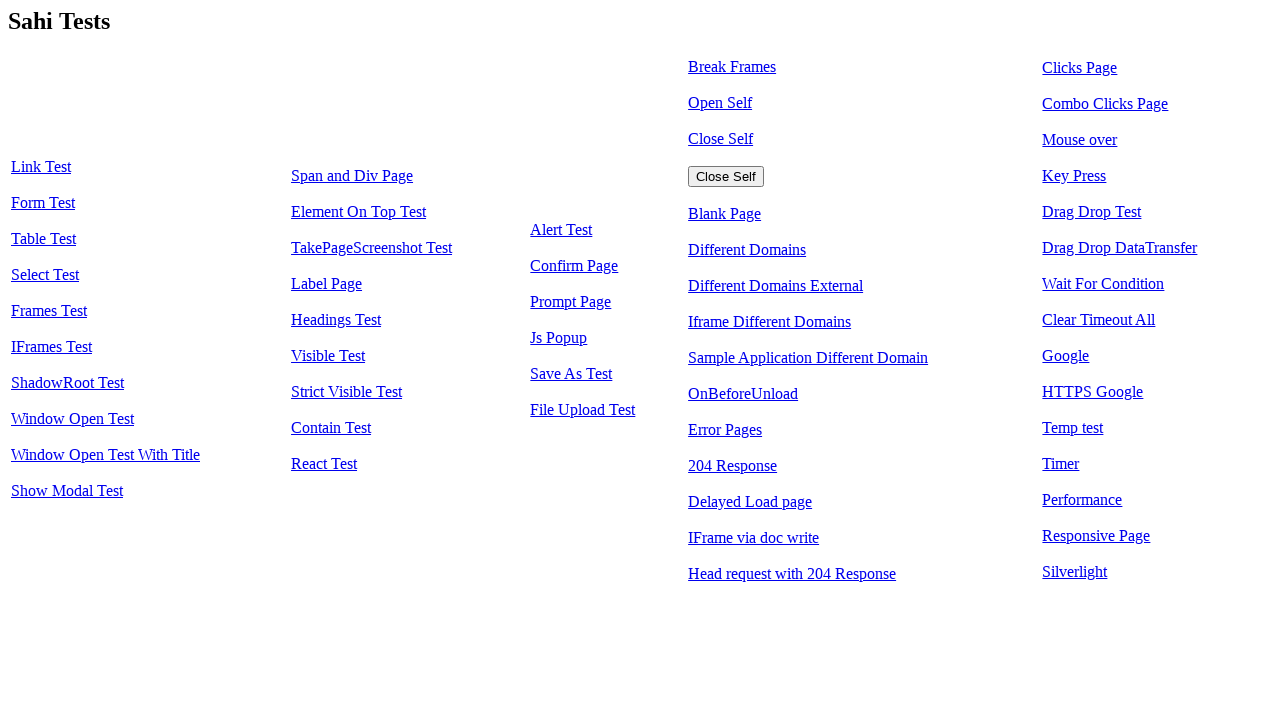

Clicked on the 'Link Test' link to test link navigation functionality at (41, 167) on text=Link Test
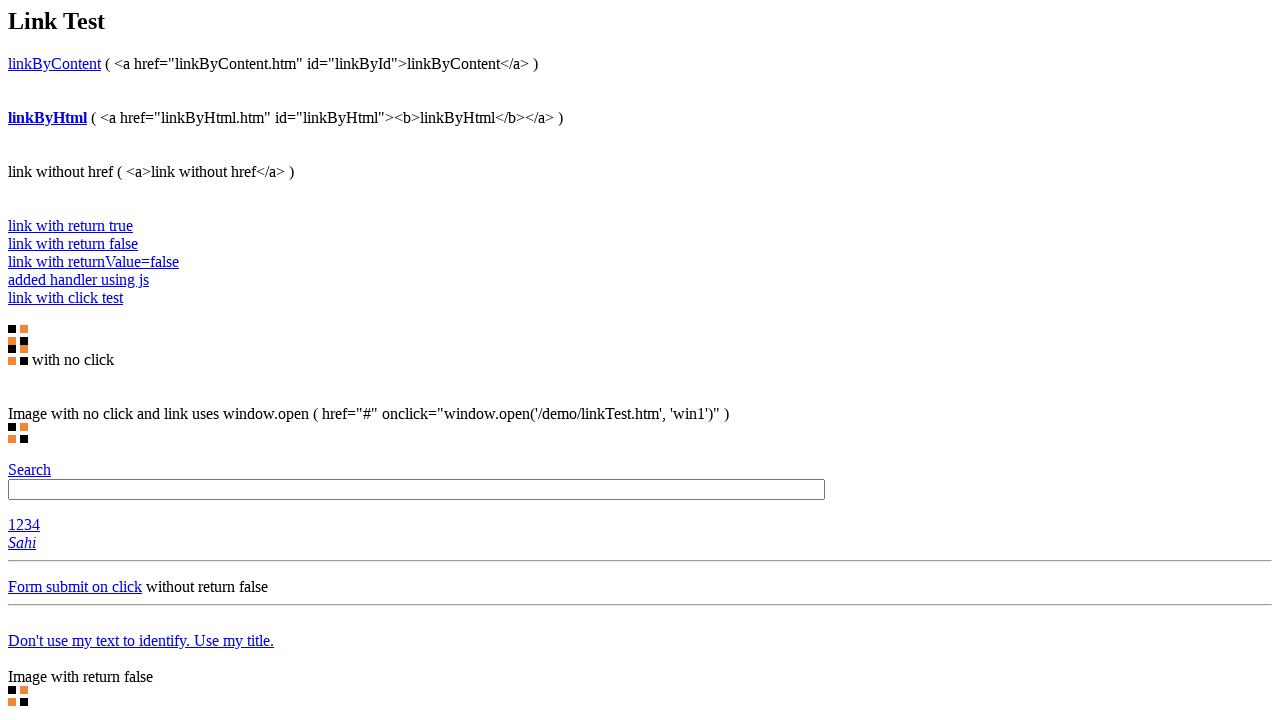

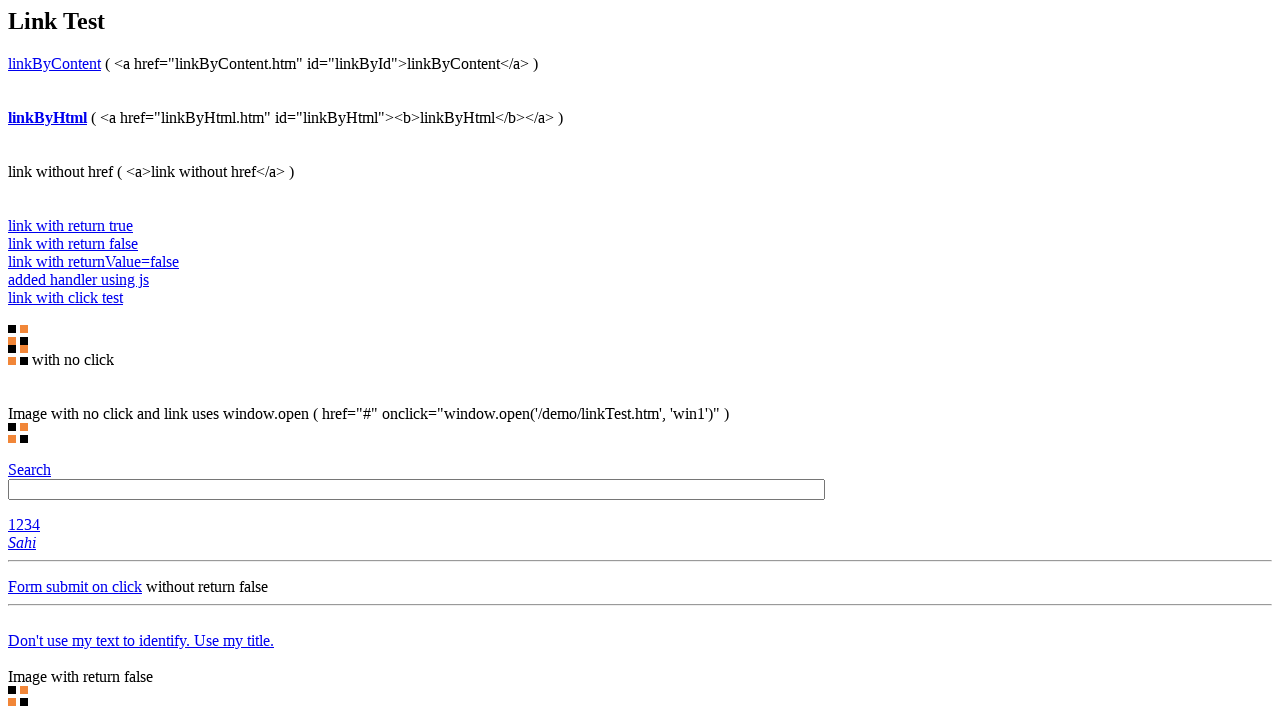